Tests dynamic loading by clicking start button and waiting for "Hello World" text to appear

Starting URL: http://the-internet.herokuapp.com/dynamic_loading/2

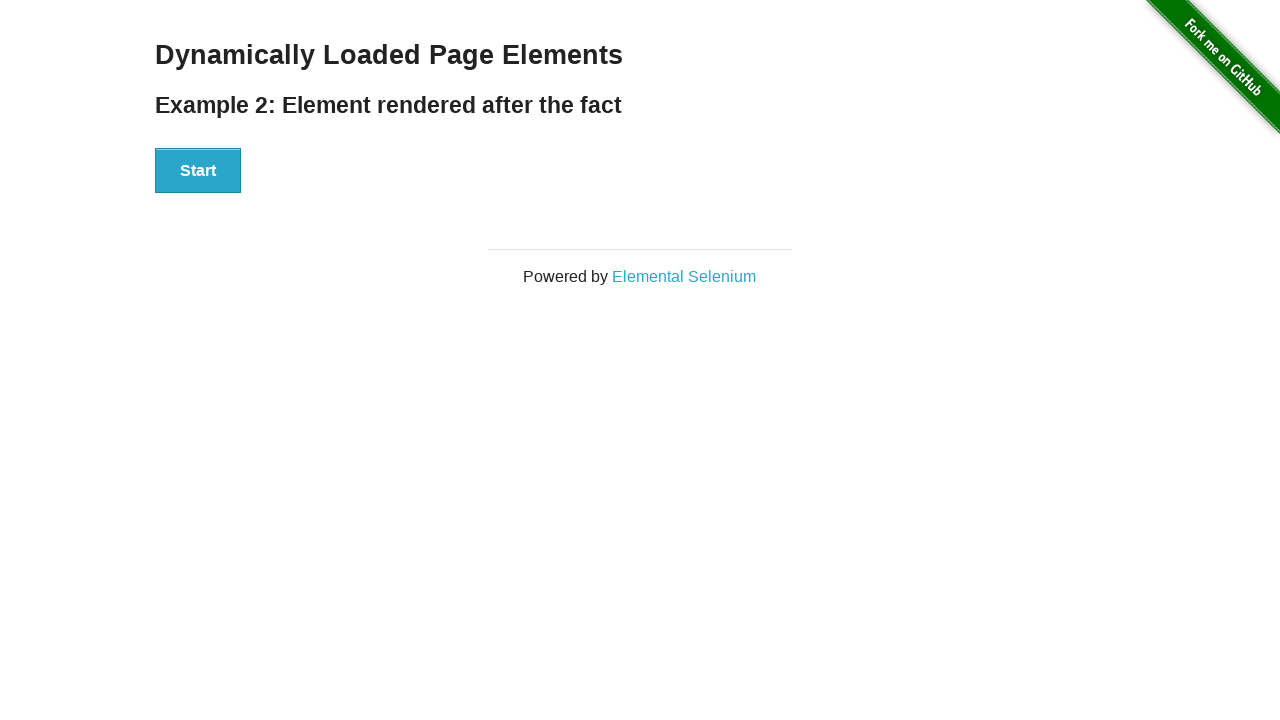

Clicked start button to begin dynamic loading at (198, 171) on #start > button
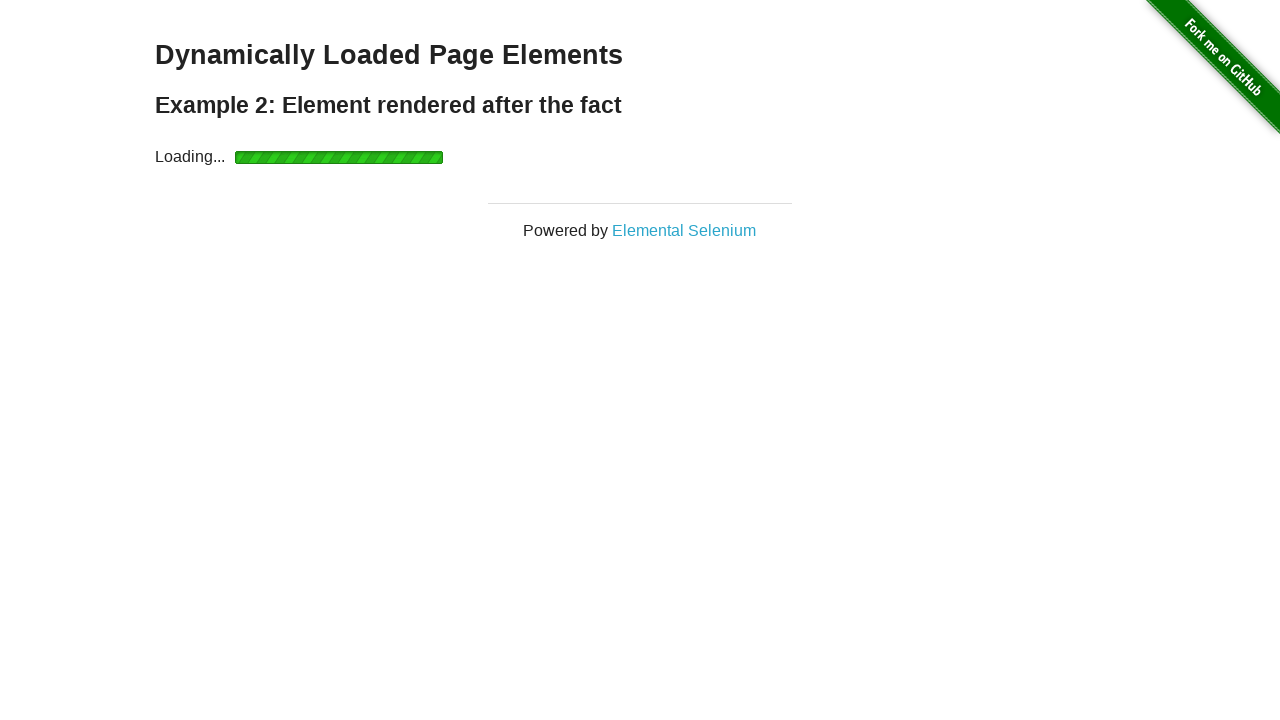

Waited for 'Hello World' text to appear
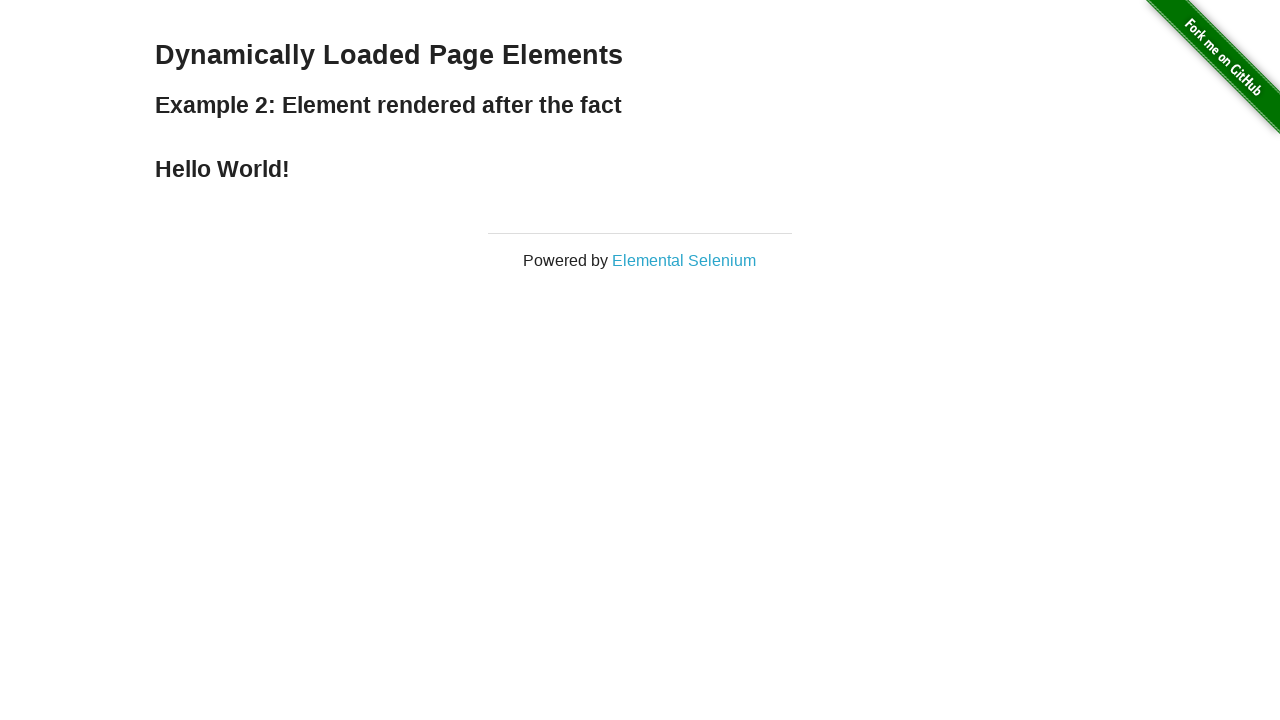

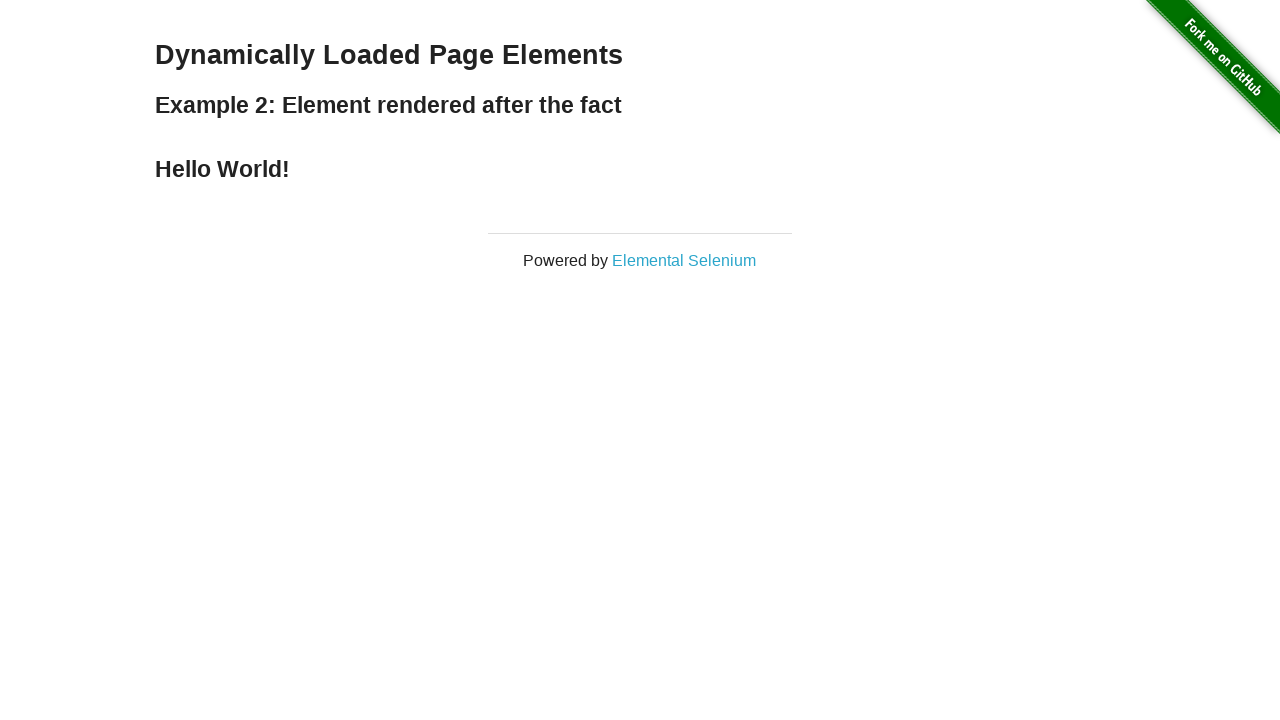